Tests parsing the product count from the header text, filtering by size, and comparing the product counts before and after filtering.

Starting URL: https://react-shopping-cart-67954.firebaseapp.com/

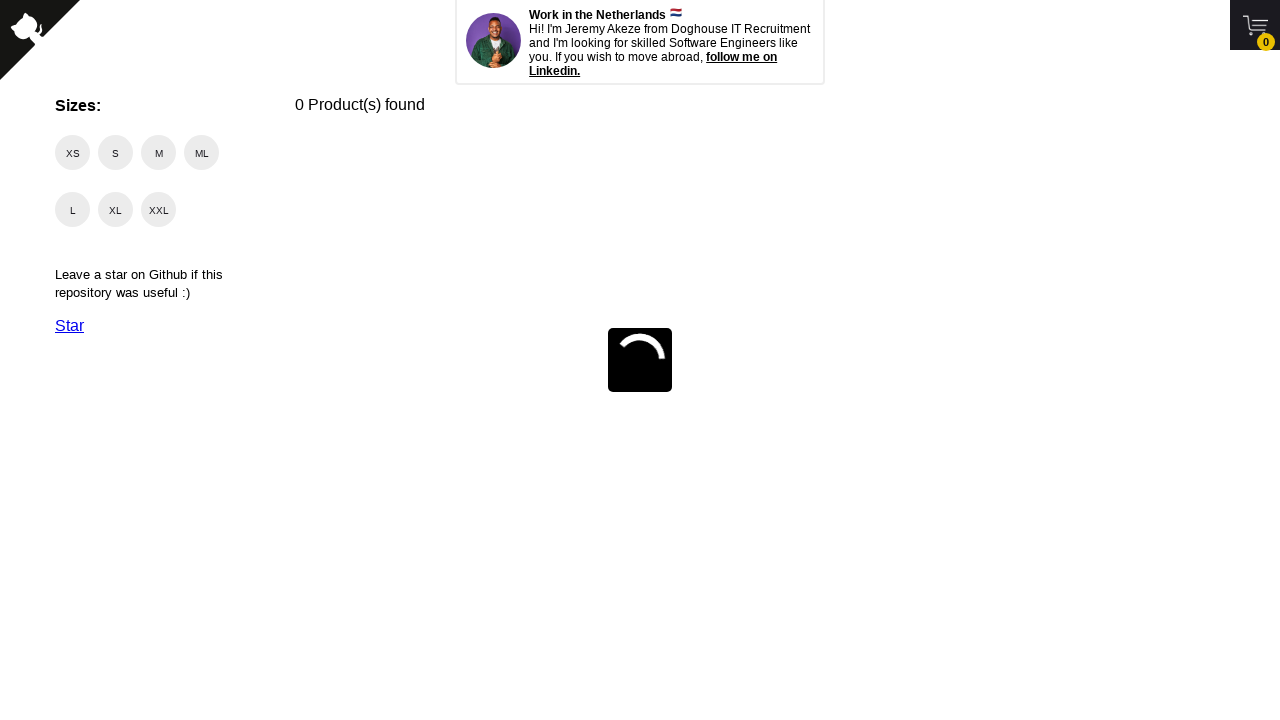

Waited for product count header to load
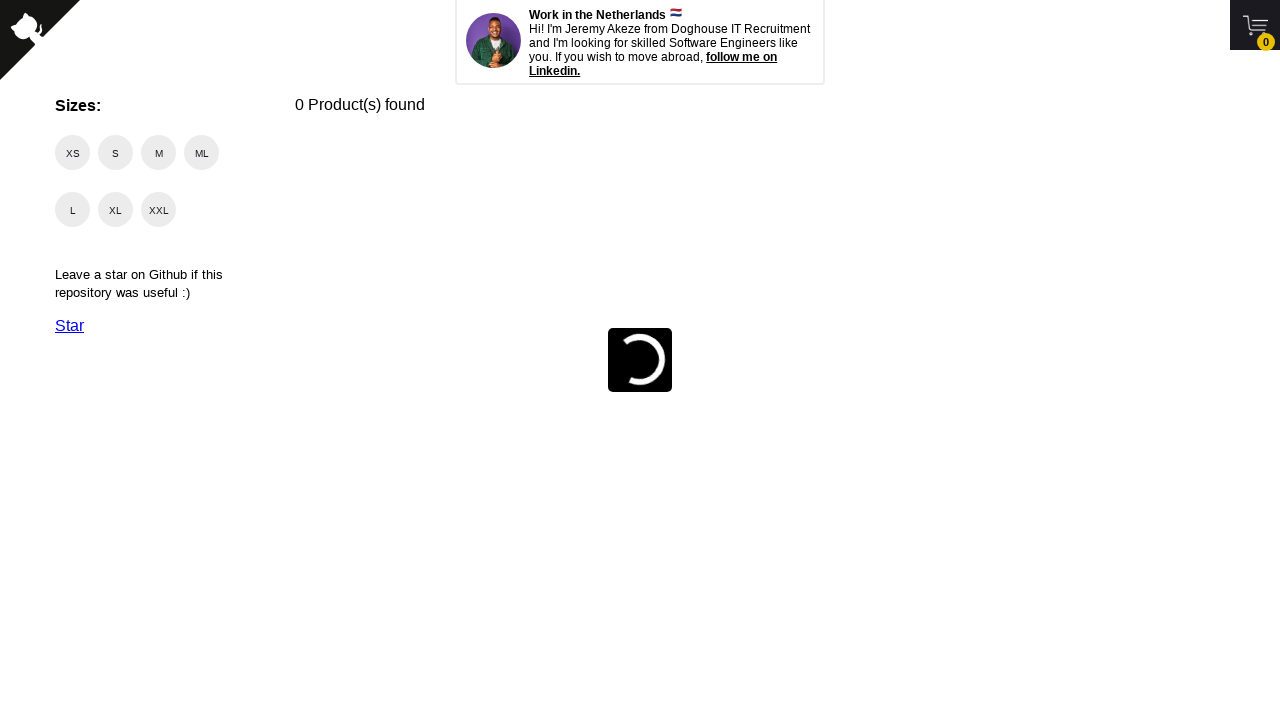

Retrieved initial product count header text: '0 Product(s) found'
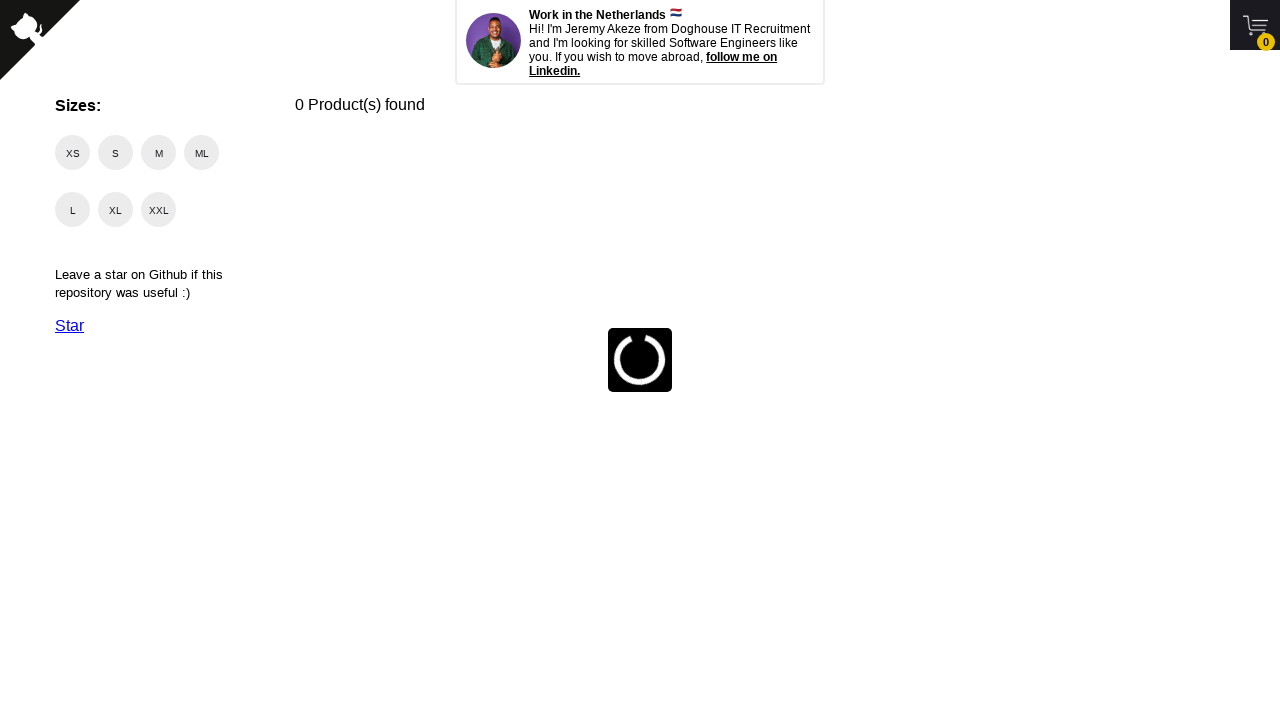

Parsed initial product count: 0
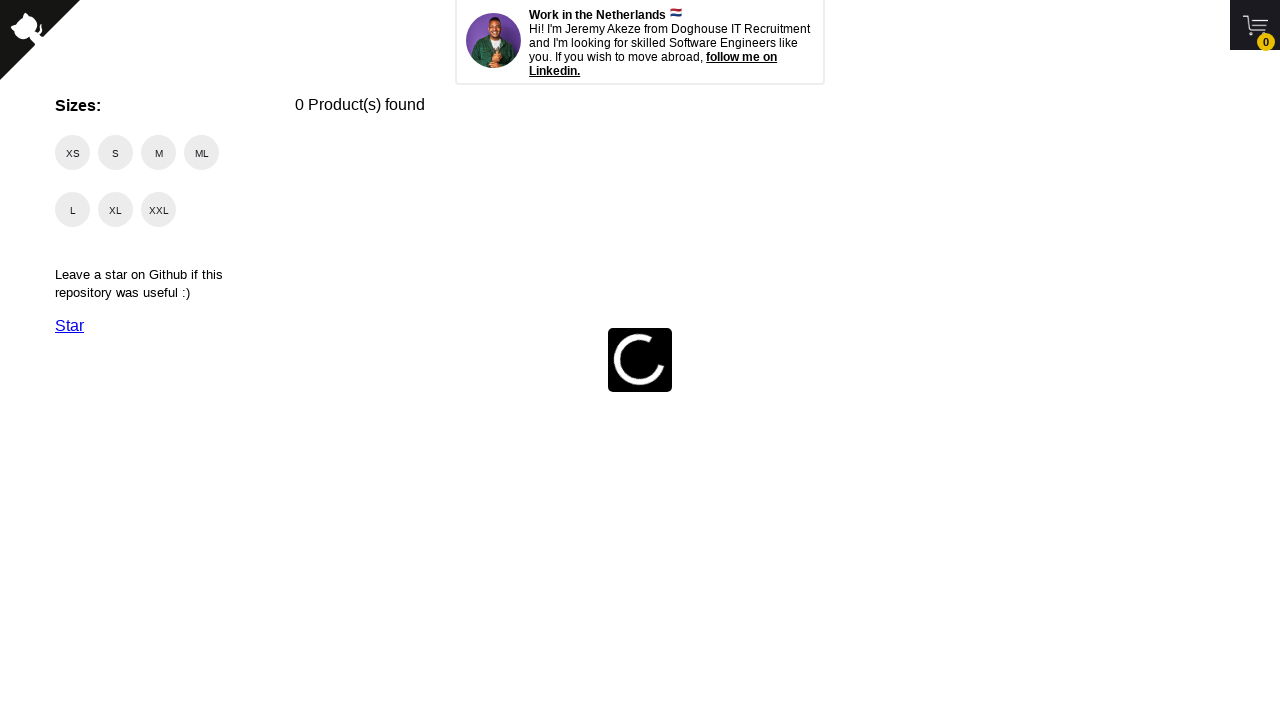

Clicked first size filter checkbox at (72, 152) on span.checkmark >> nth=0
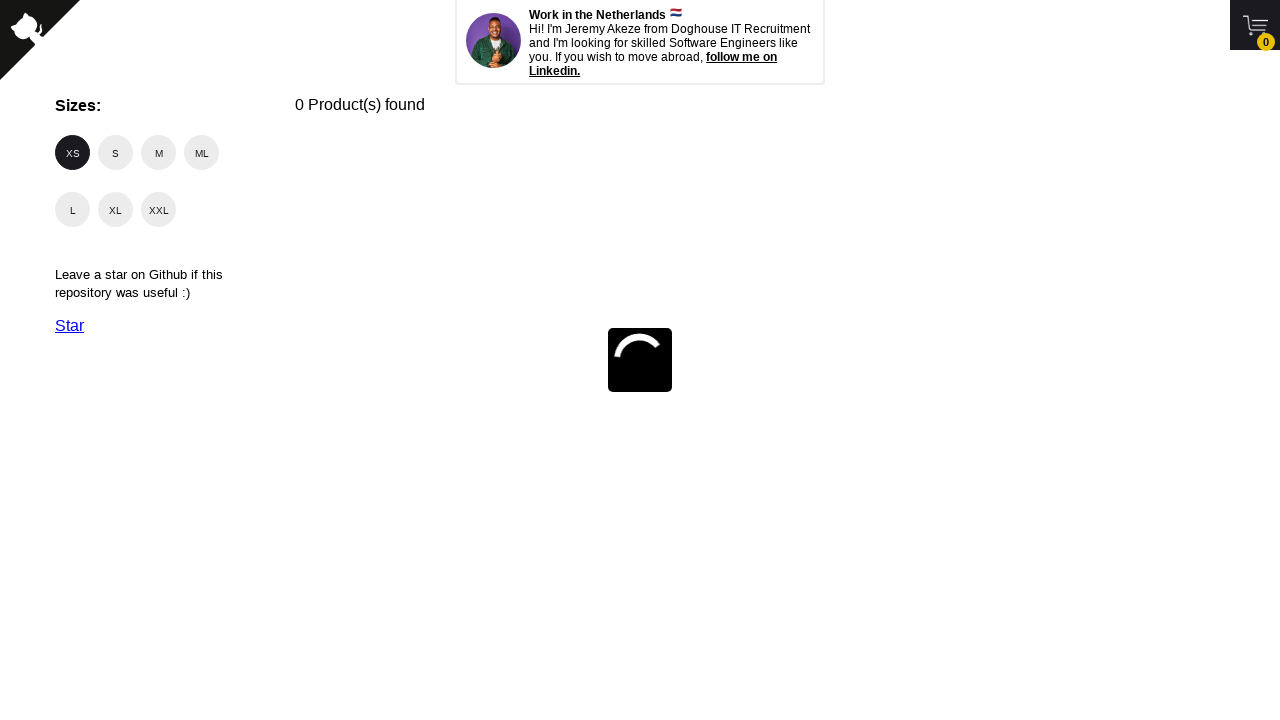

Waited 2 seconds for filtering to complete
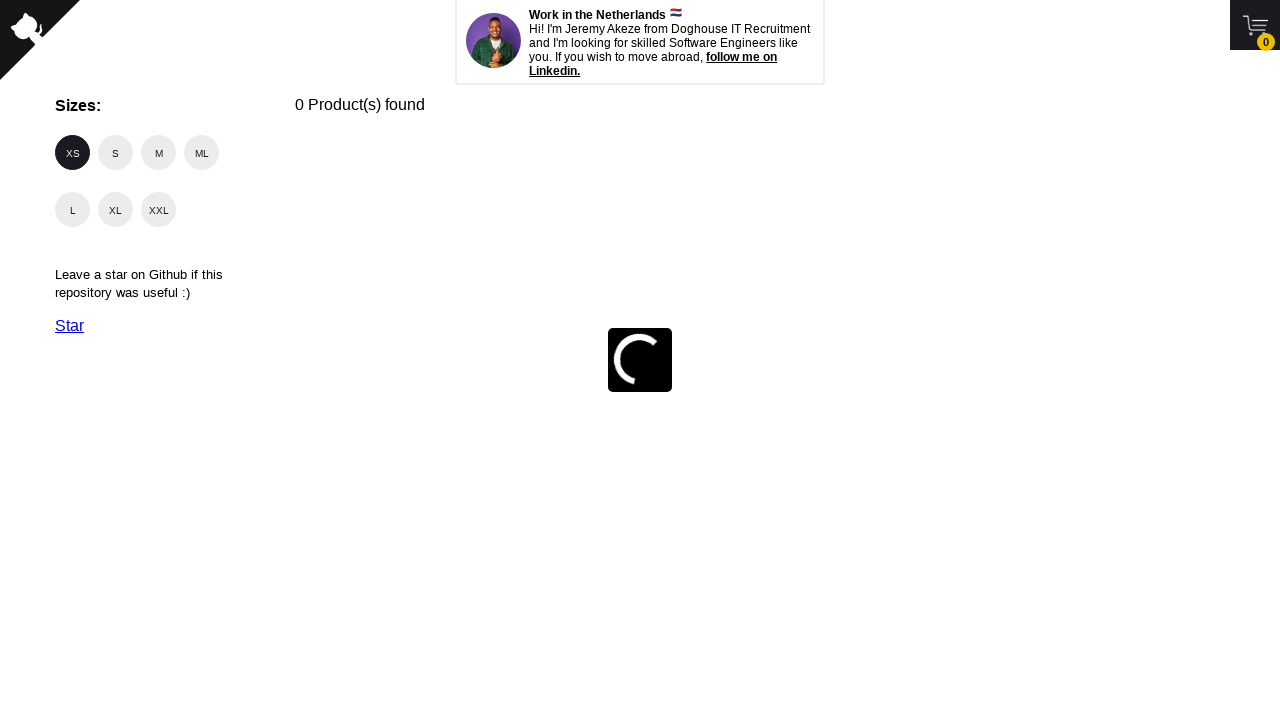

Retrieved filtered product count header text: '0 Product(s) found'
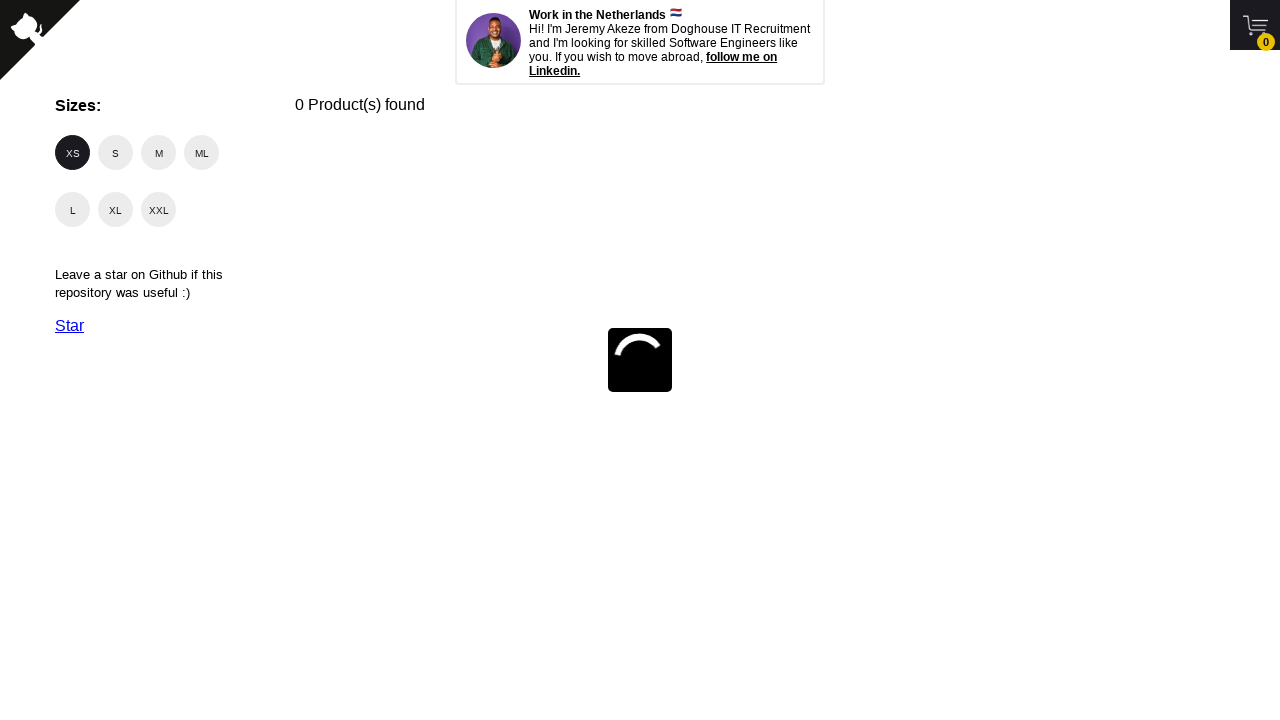

Parsed filtered product count: 0
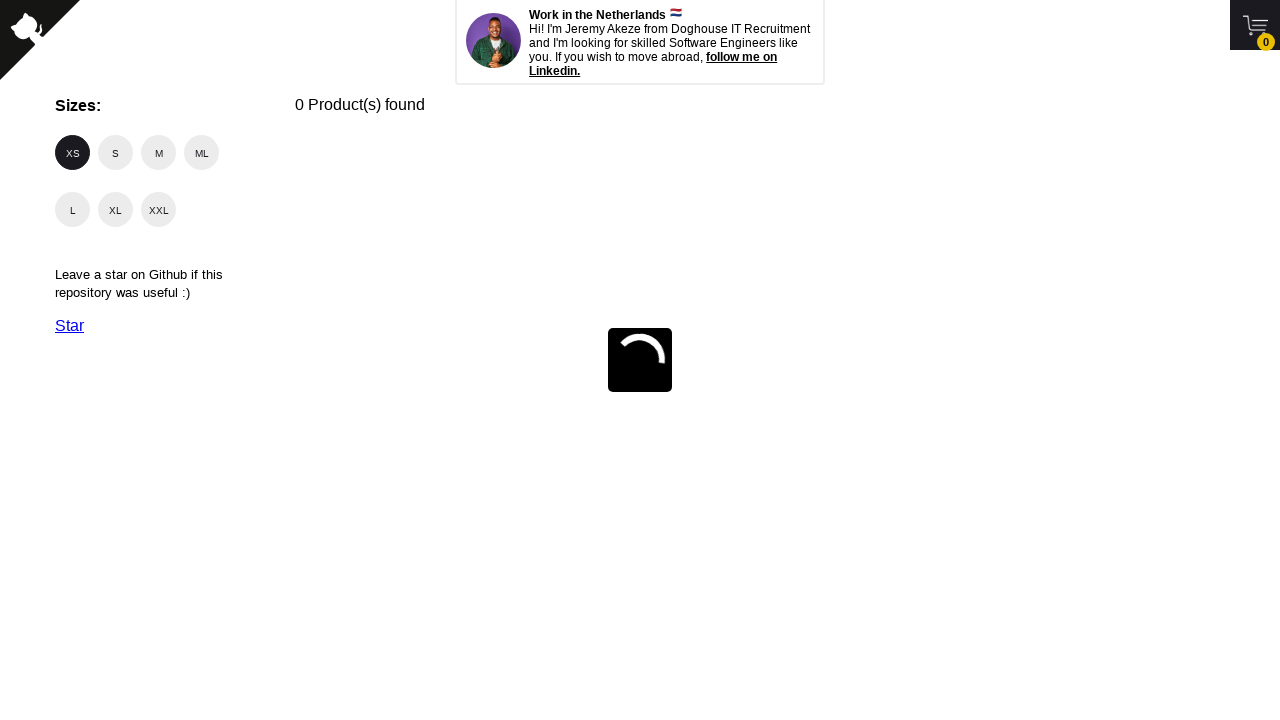

Assertion passed: filtered count (0) <= initial count (0)
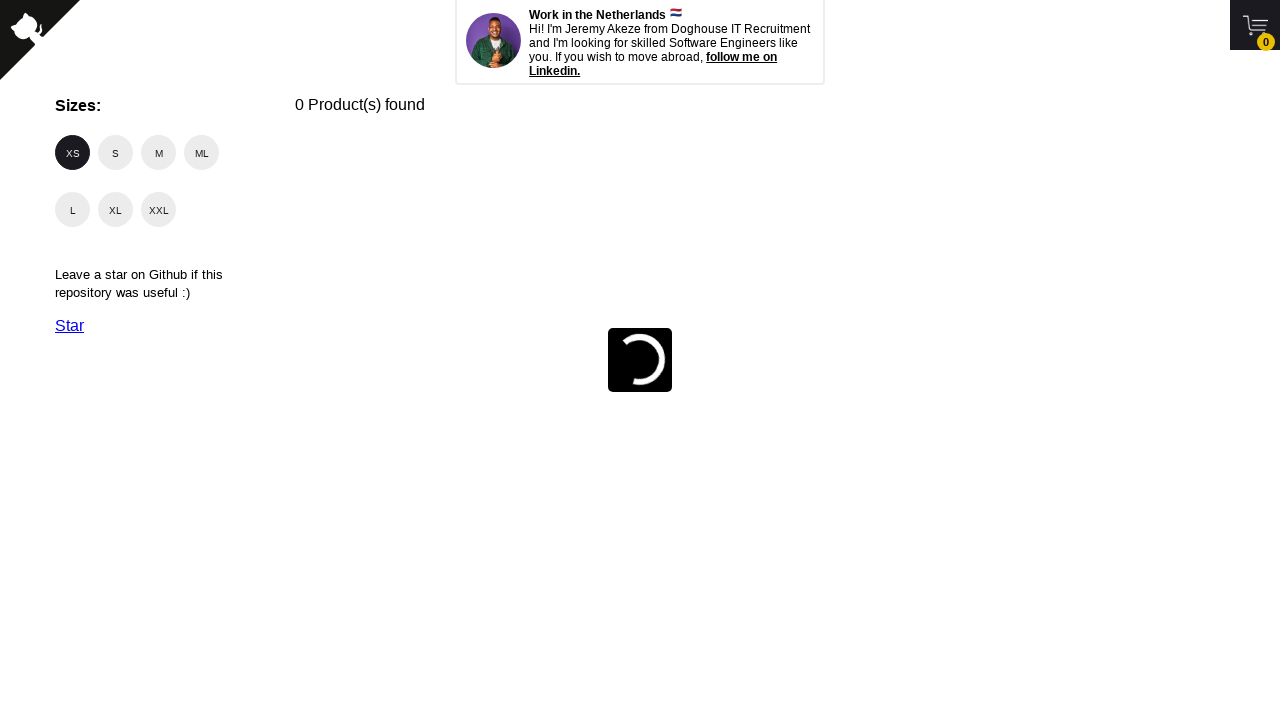

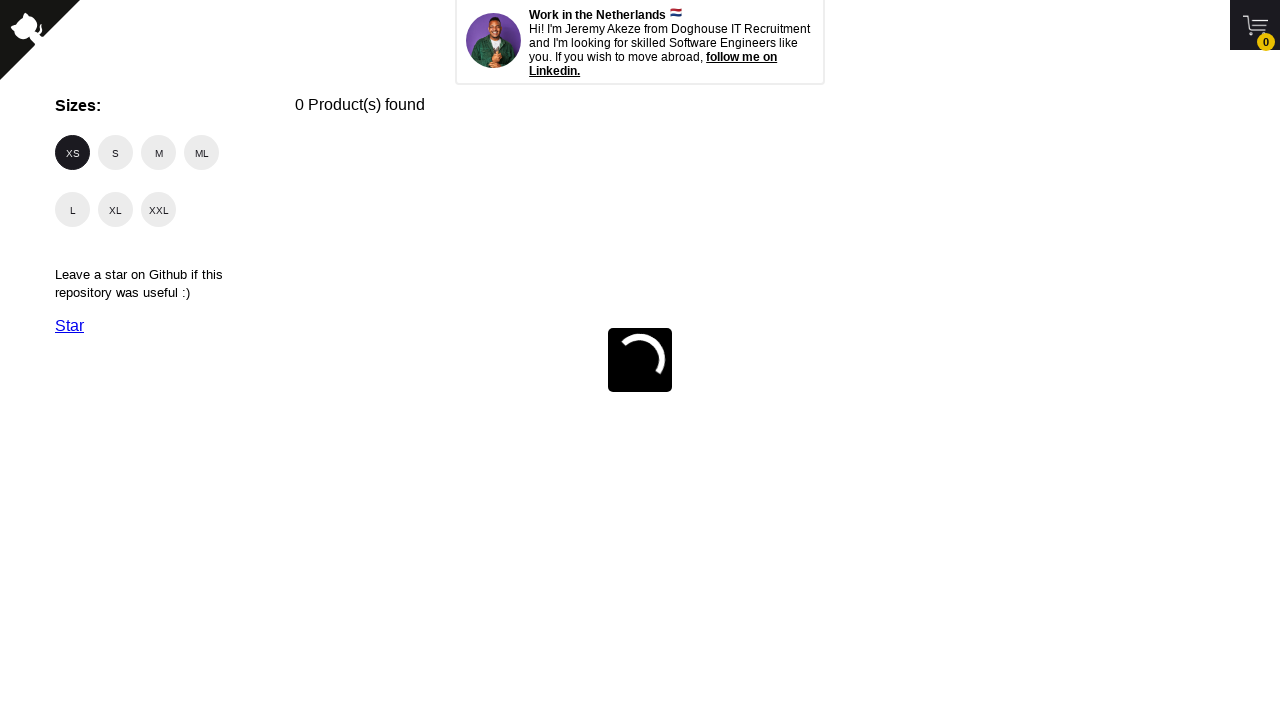